Tests that todo data persists after page reload

Starting URL: https://demo.playwright.dev/todomvc

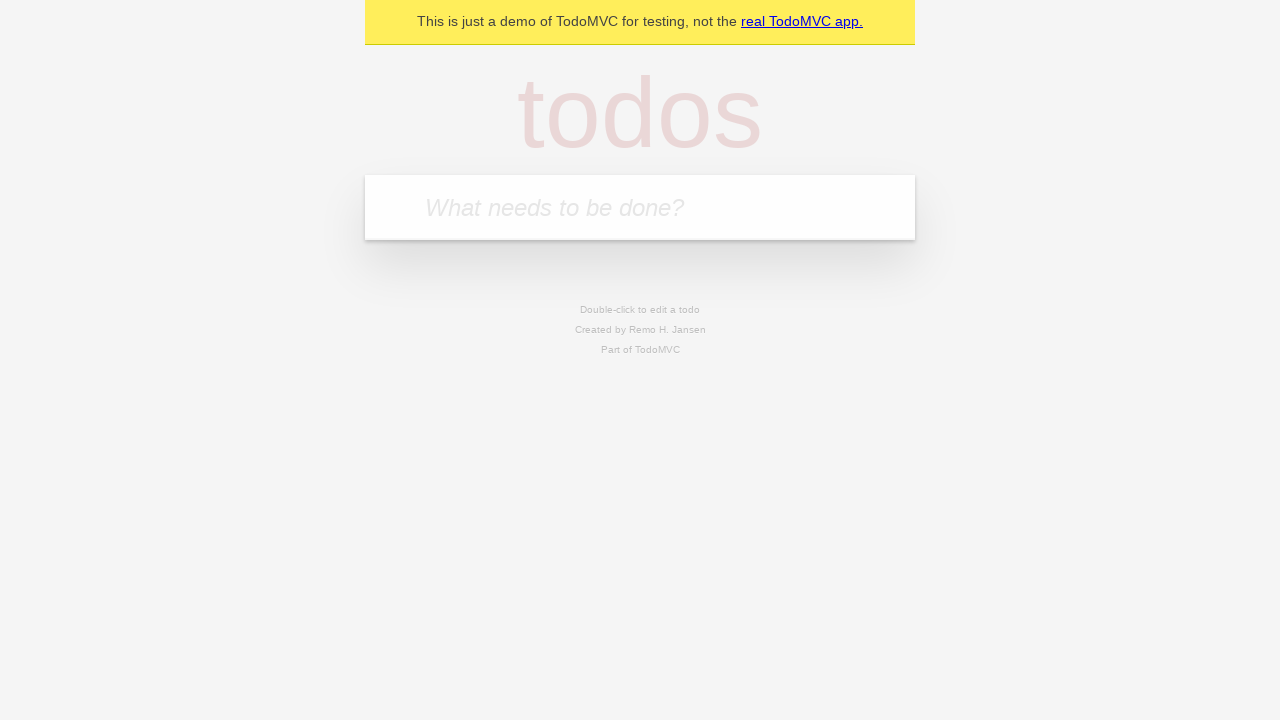

Filled first todo item 'buy some cheese' on .new-todo
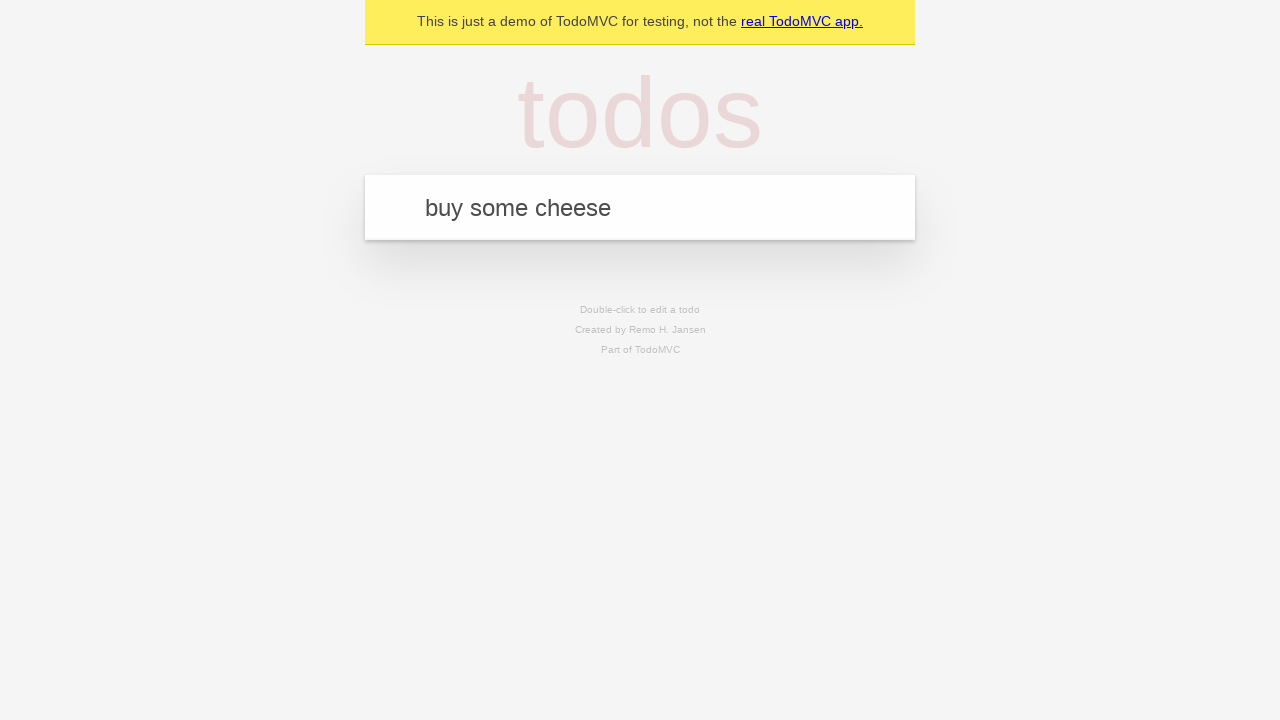

Pressed Enter to add first todo item on .new-todo
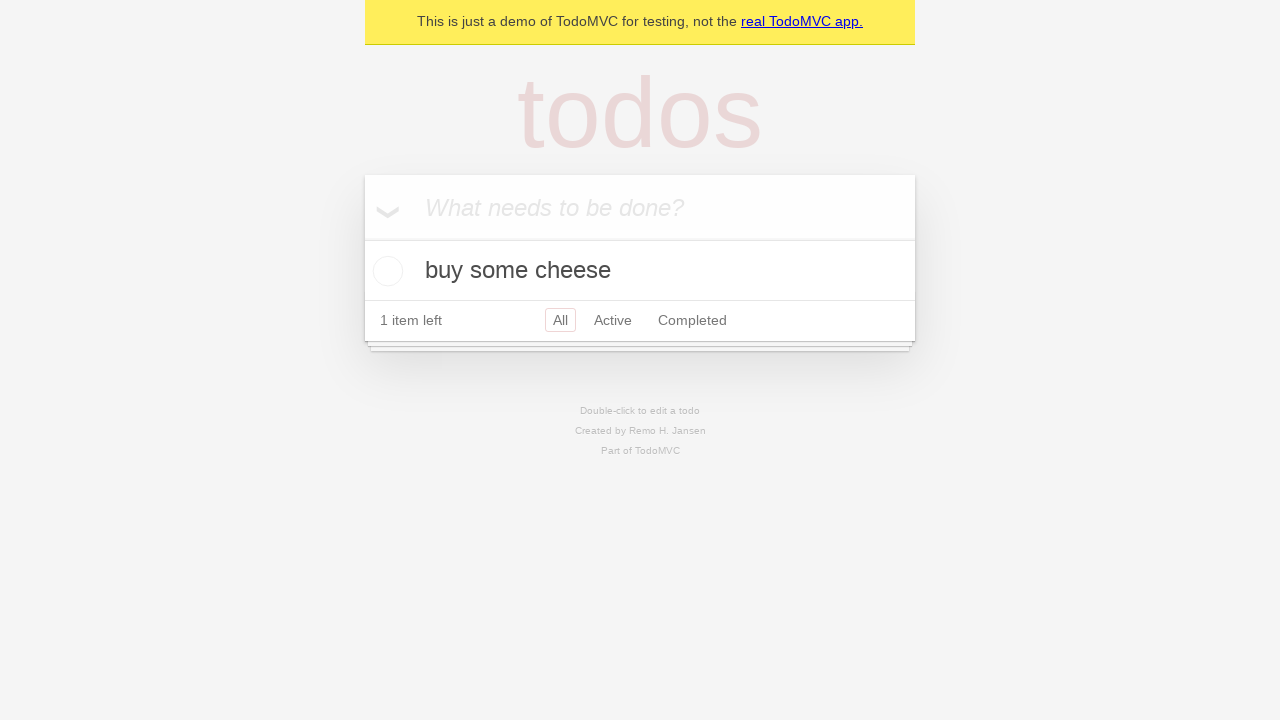

Filled second todo item 'feed the cat' on .new-todo
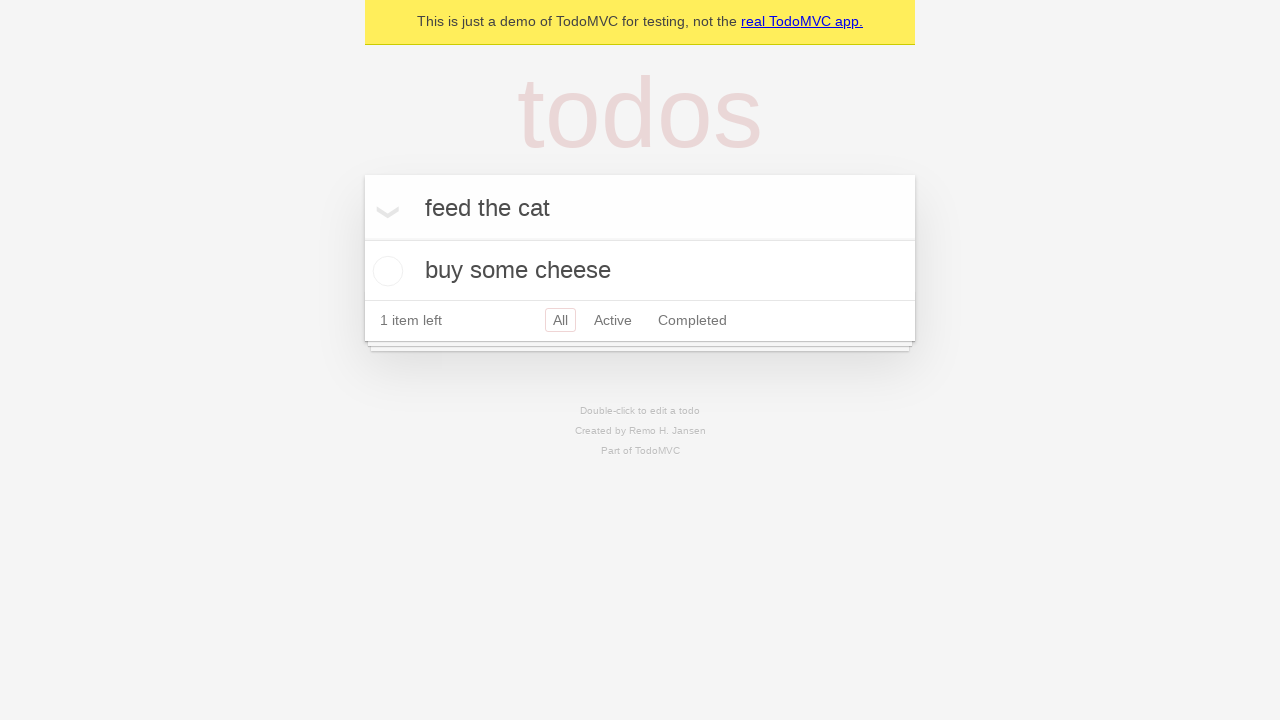

Pressed Enter to add second todo item on .new-todo
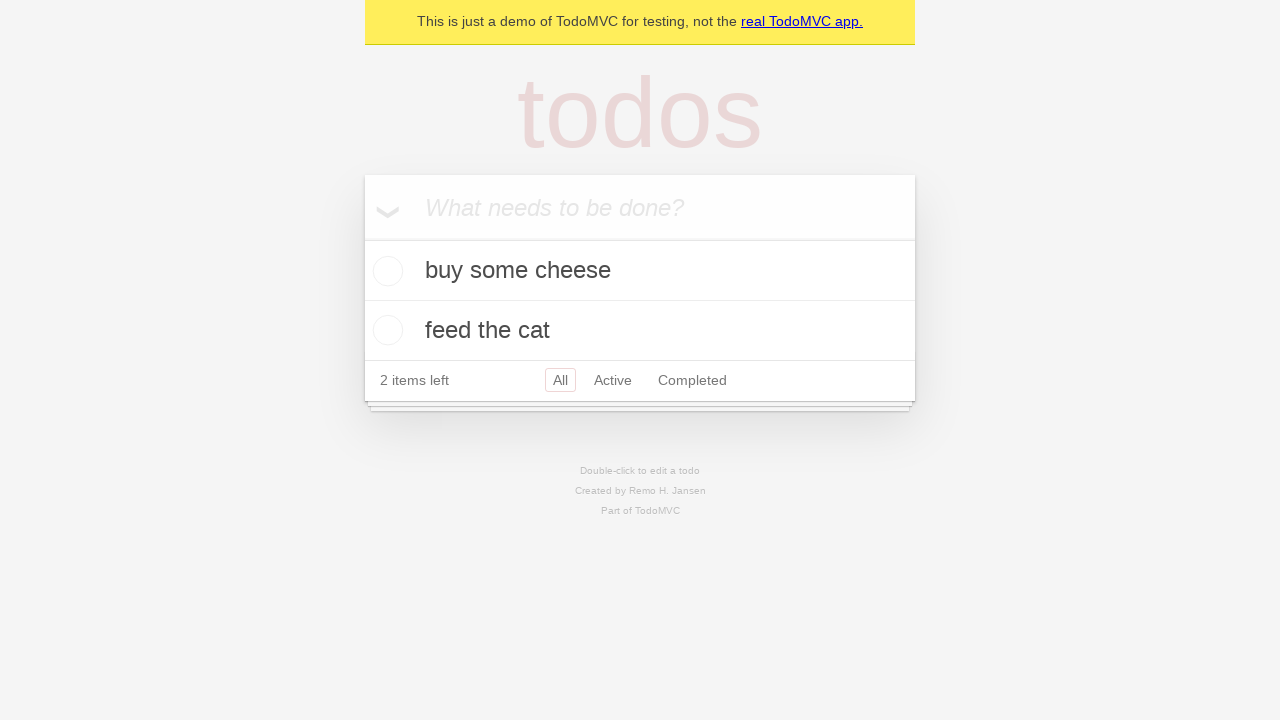

Checked first todo item as completed at (385, 271) on .todo-list li >> nth=0 >> .toggle
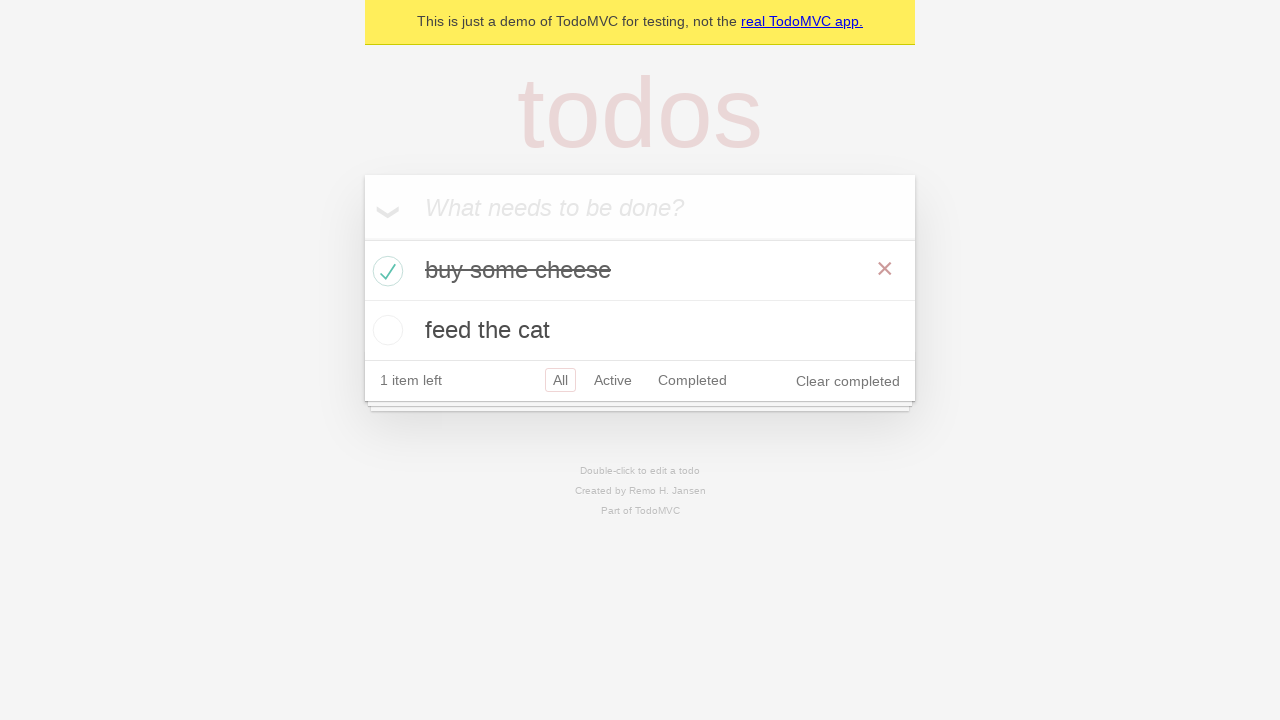

Reloaded the page to test data persistence
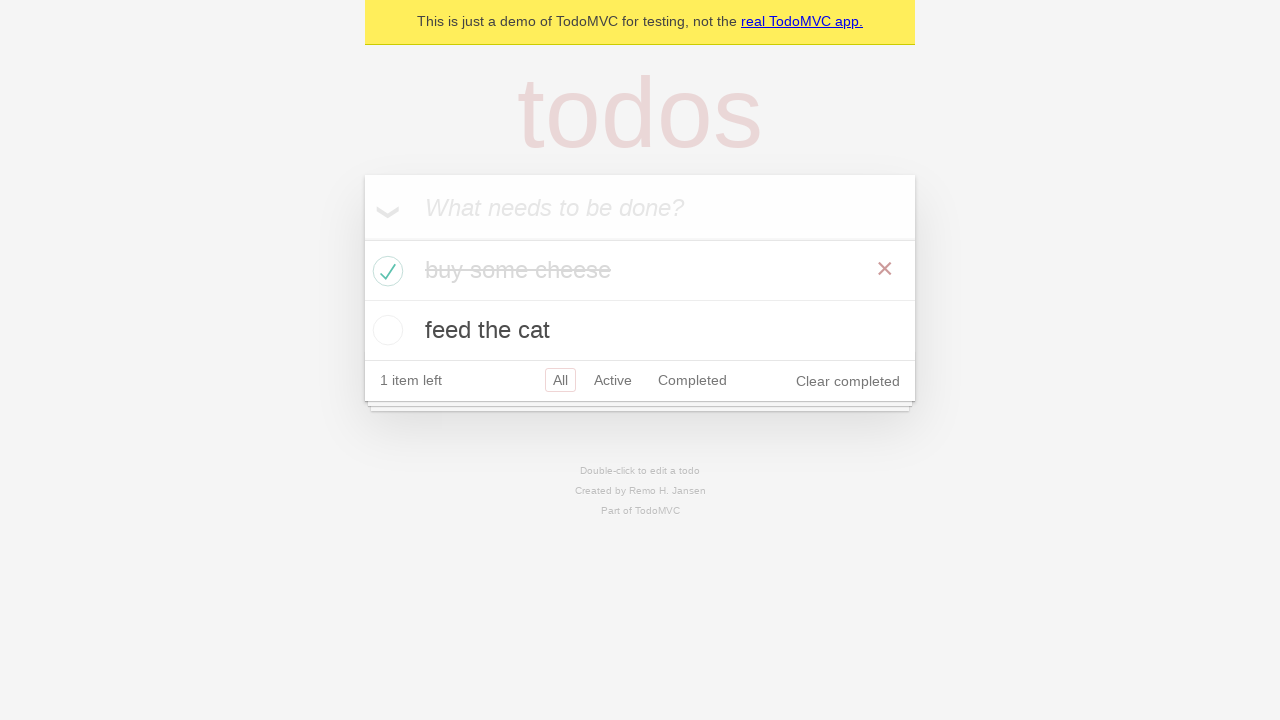

Waited for todo items to load after page reload
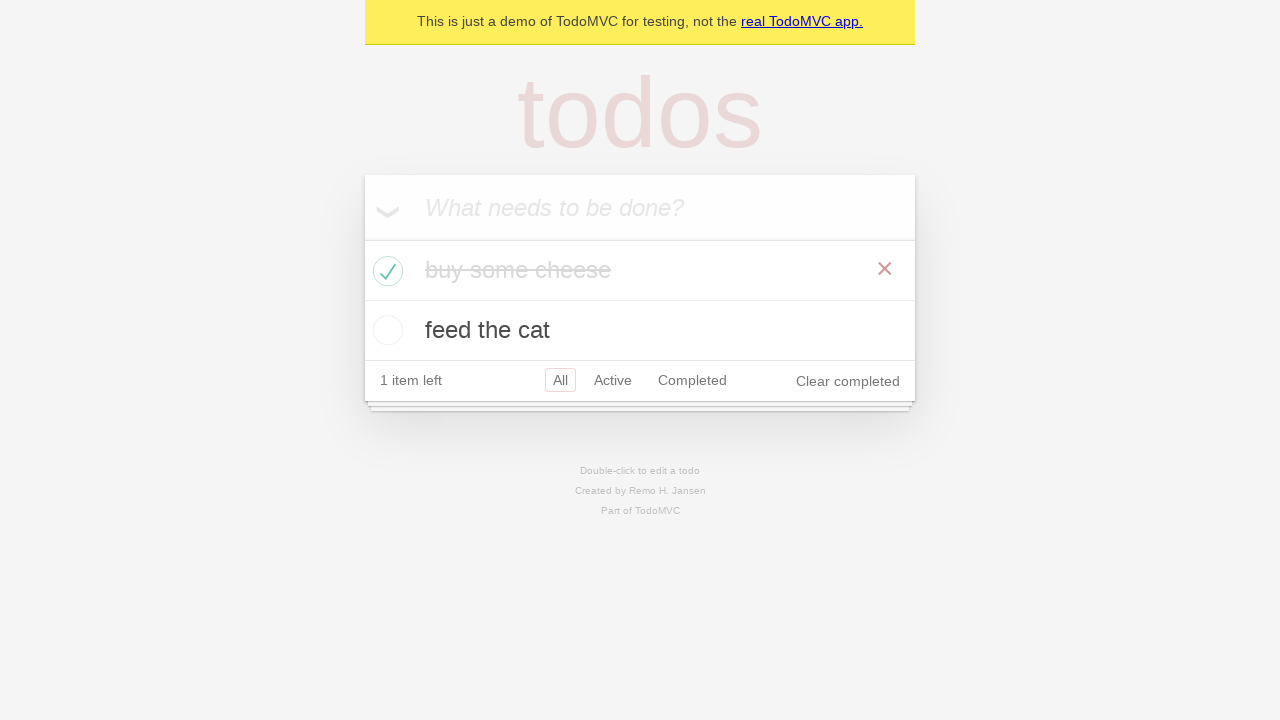

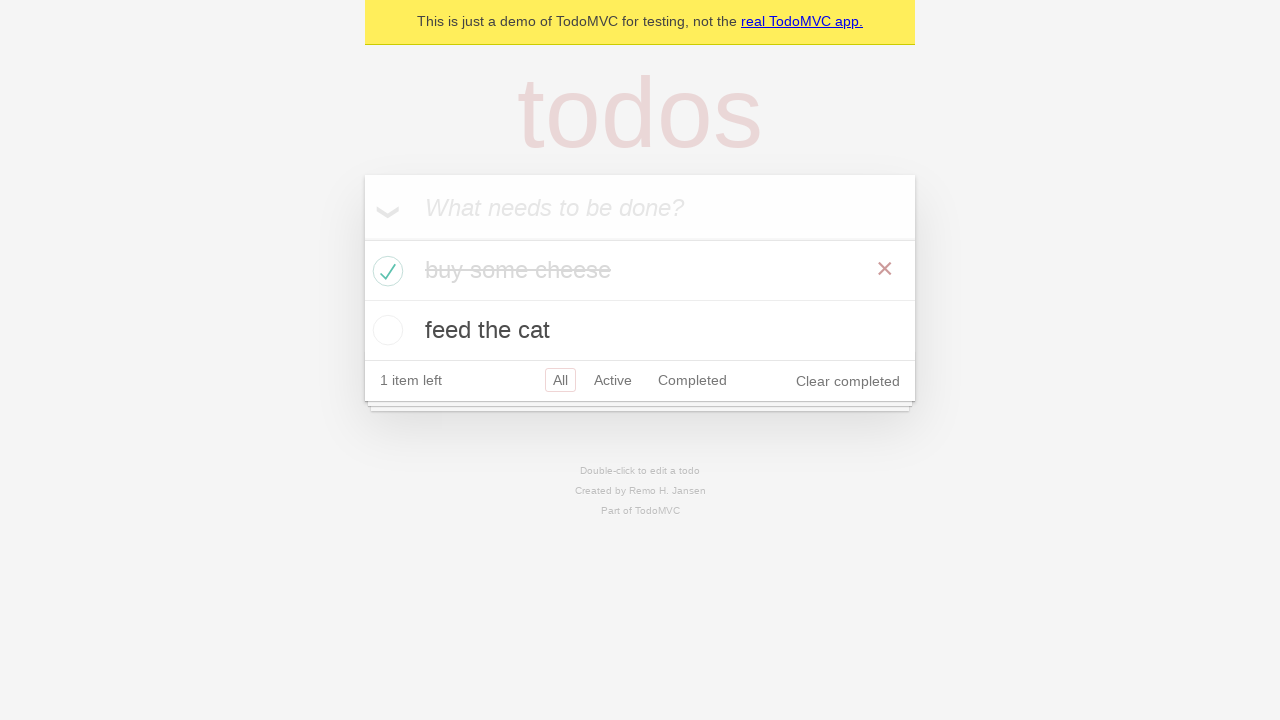